Tests JavaScript confirm alert handling by triggering a confirm dialog and dismissing it with the cancel button

Starting URL: https://the-internet.herokuapp.com/javascript_alerts

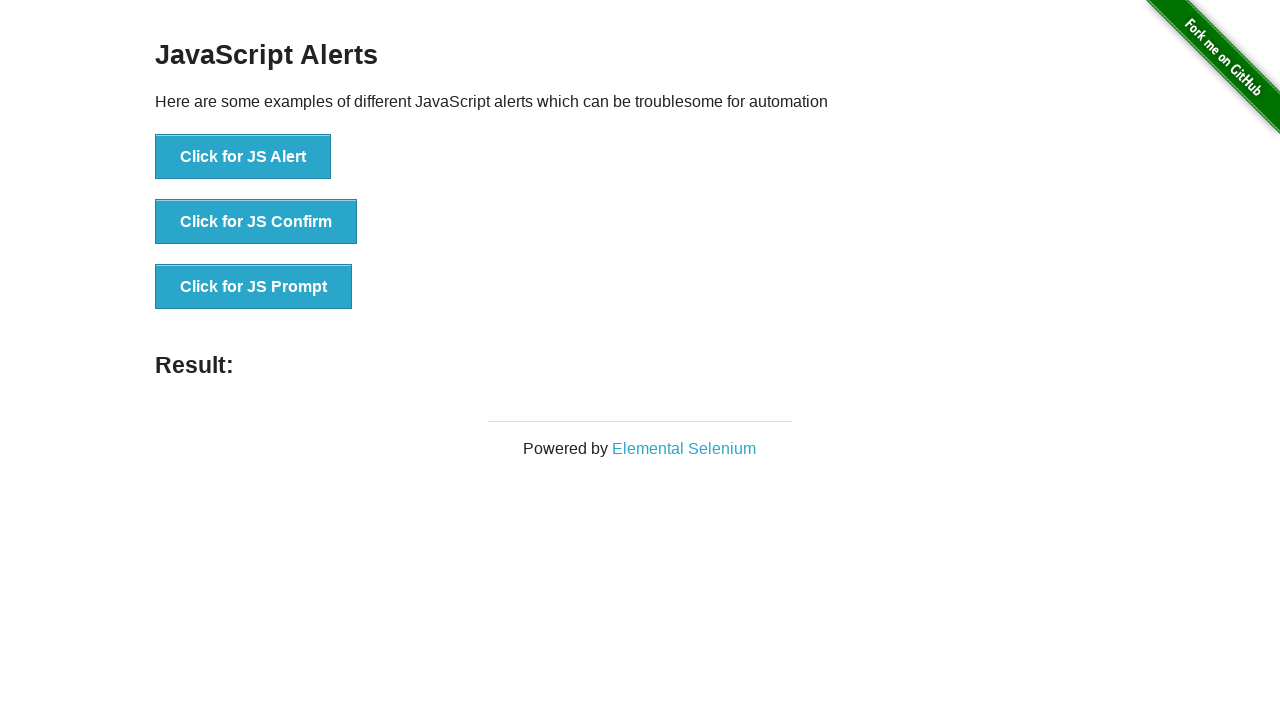

Clicked button to trigger JavaScript confirm dialog at (256, 222) on button[onclick='jsConfirm()']
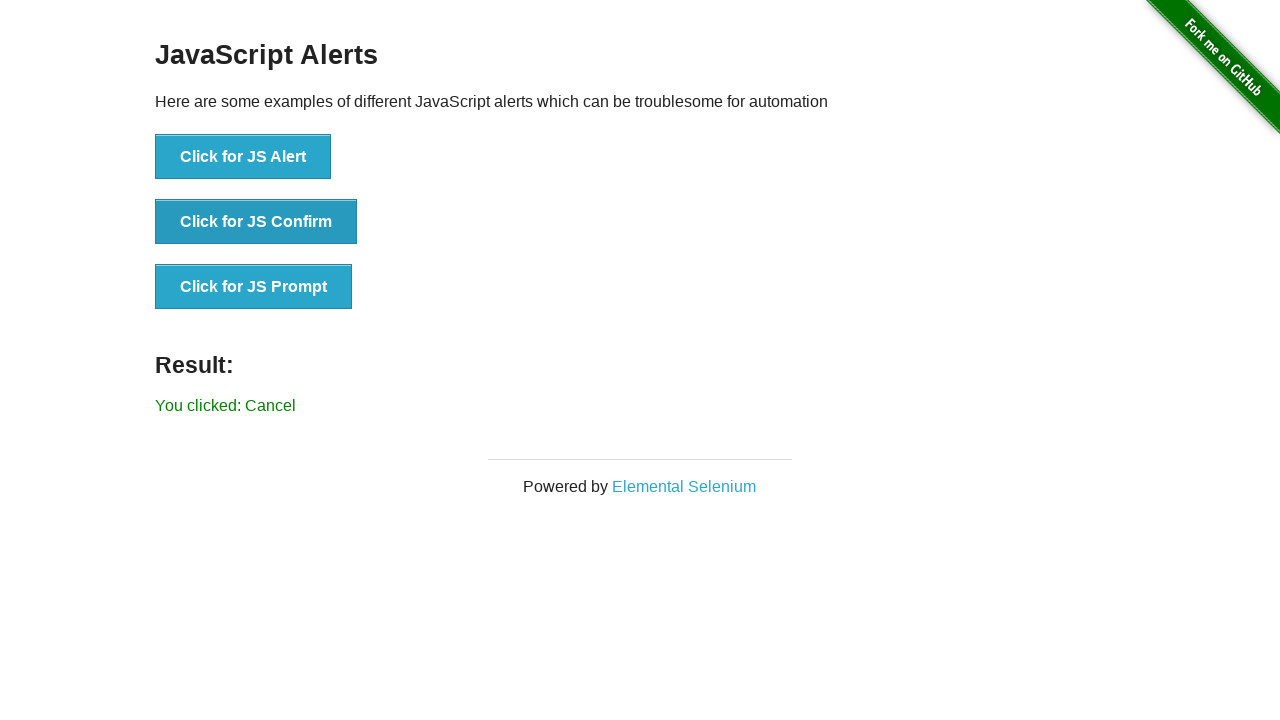

Set up dialog handler to dismiss confirm dialog with cancel button
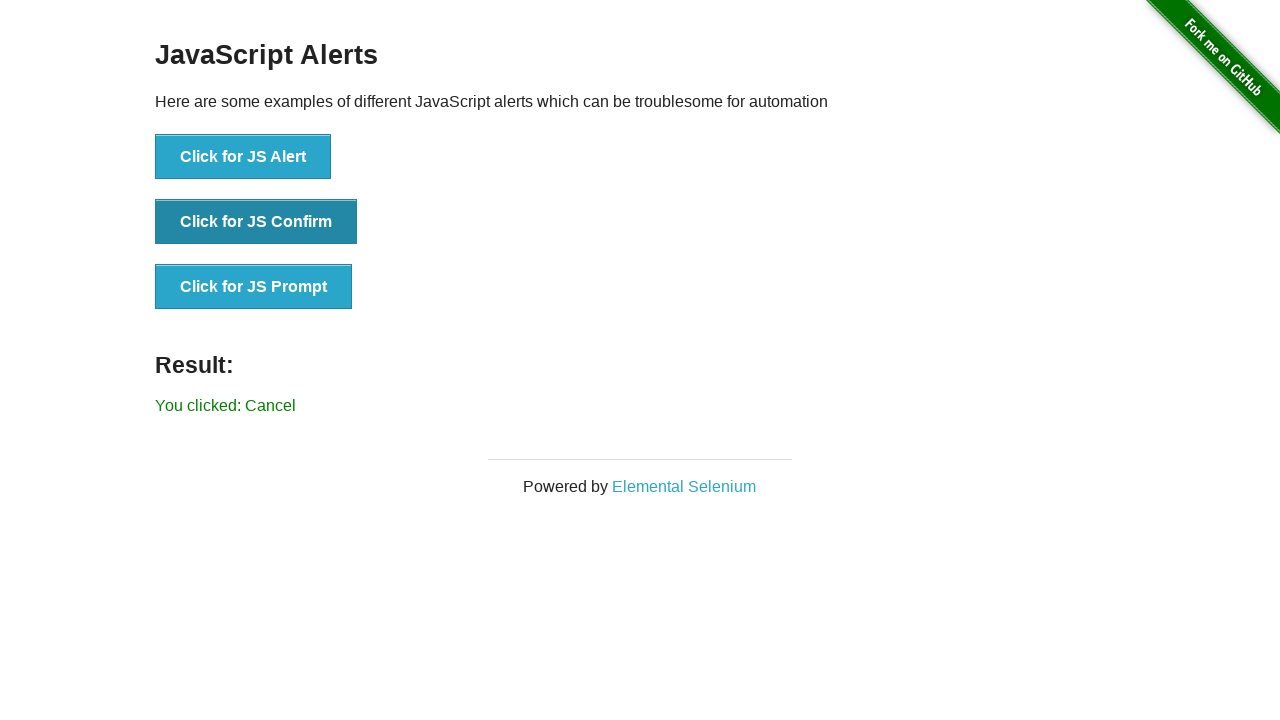

Clicked button again to trigger confirm dialog and dismiss it with cancel at (256, 222) on button[onclick='jsConfirm()']
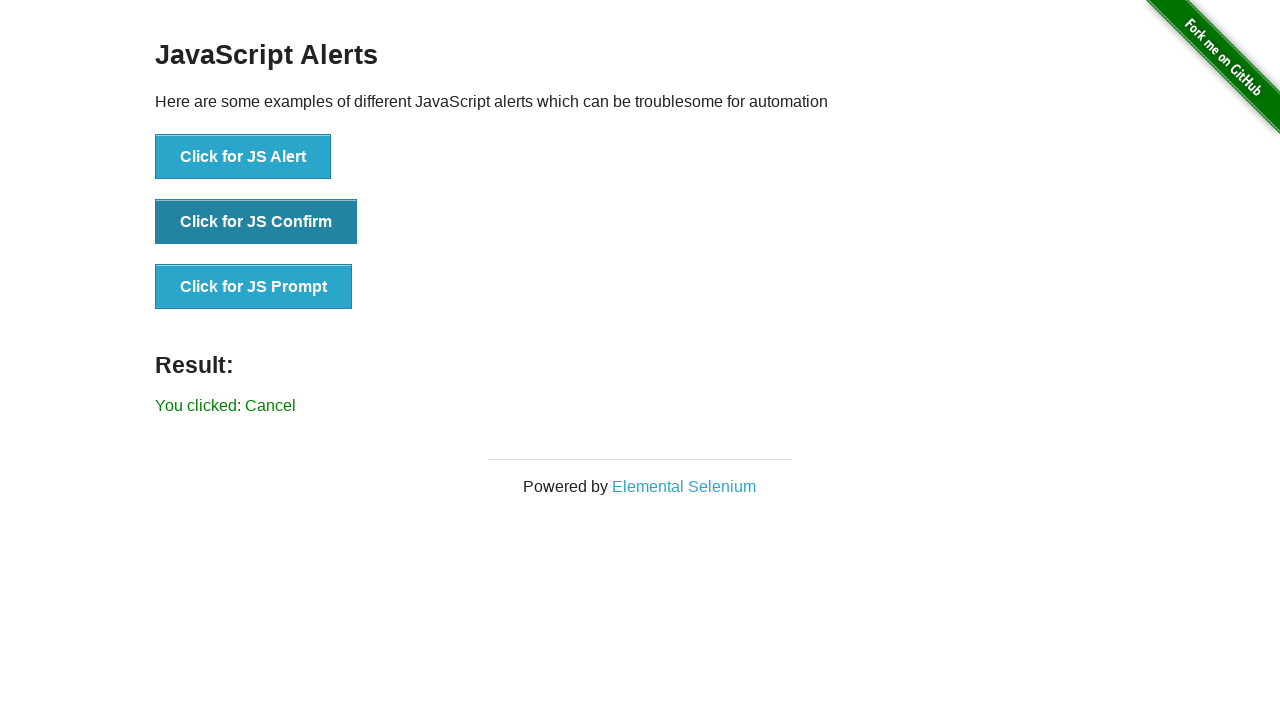

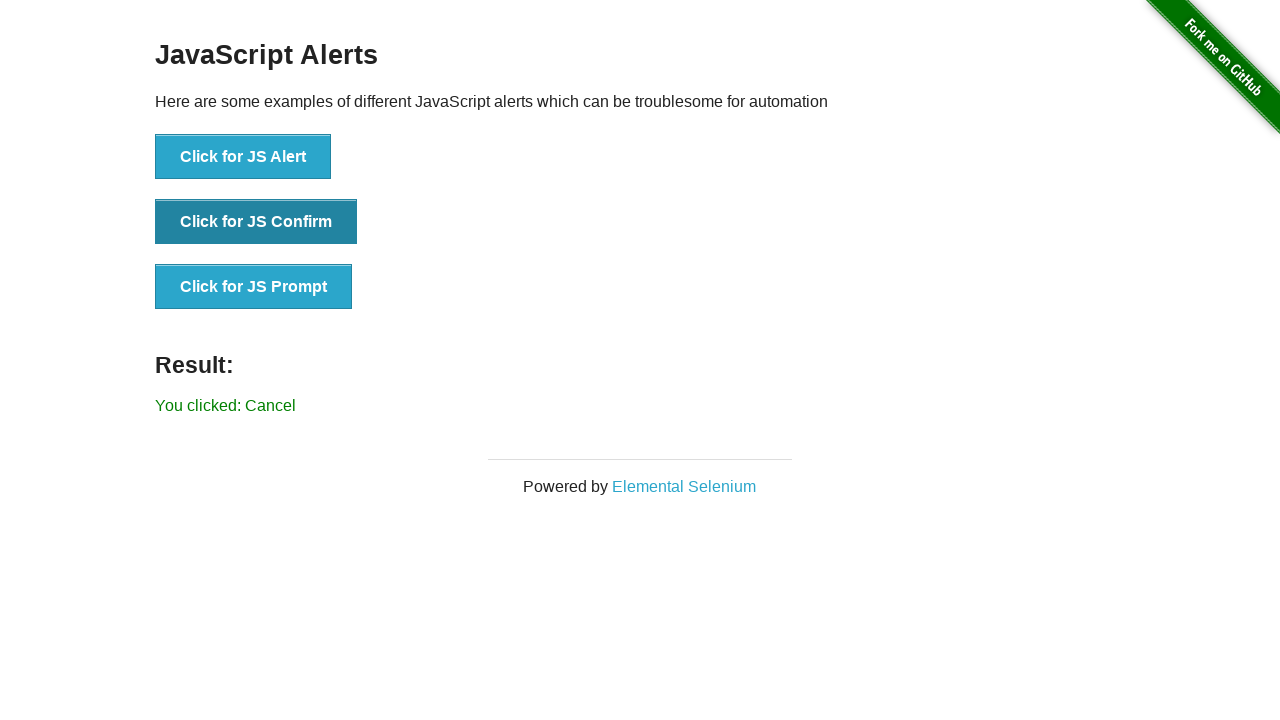